Tests the search functionality on Python.org by searching for "pycon" and verifying results are returned

Starting URL: http://www.python.org

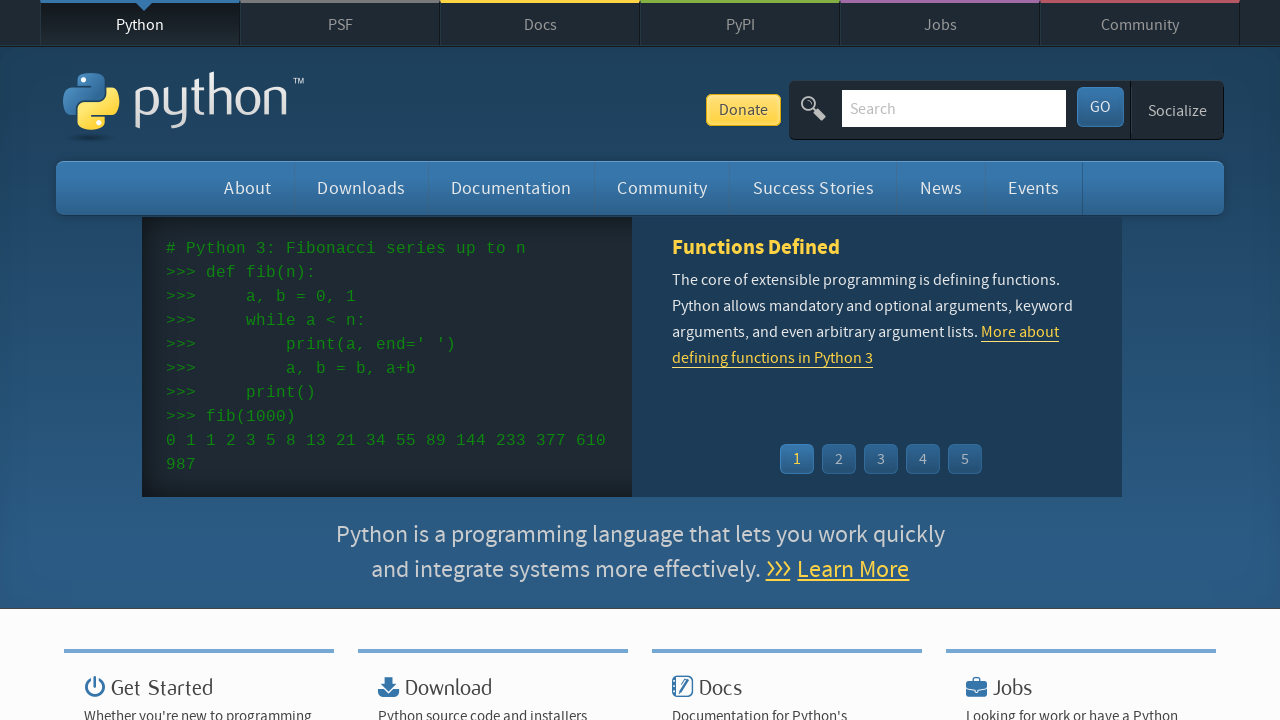

Located and cleared search input field on input[name='q']
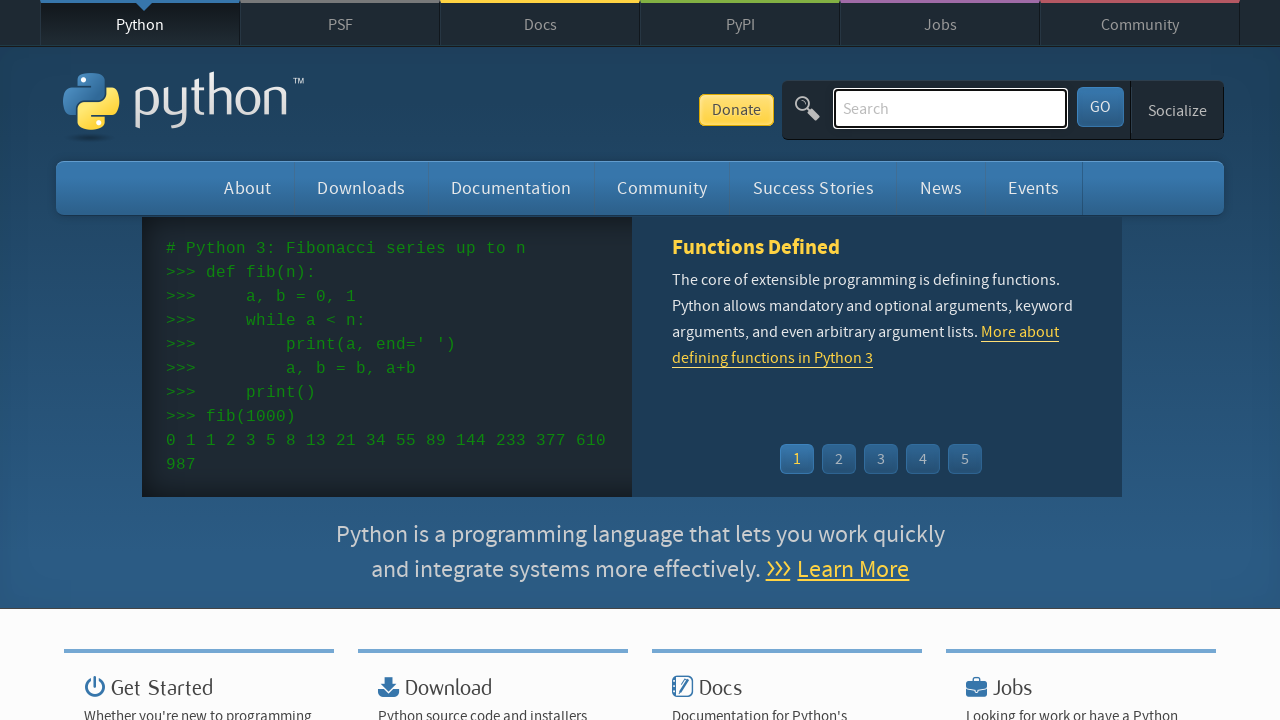

Filled search field with 'pycon' on input[name='q']
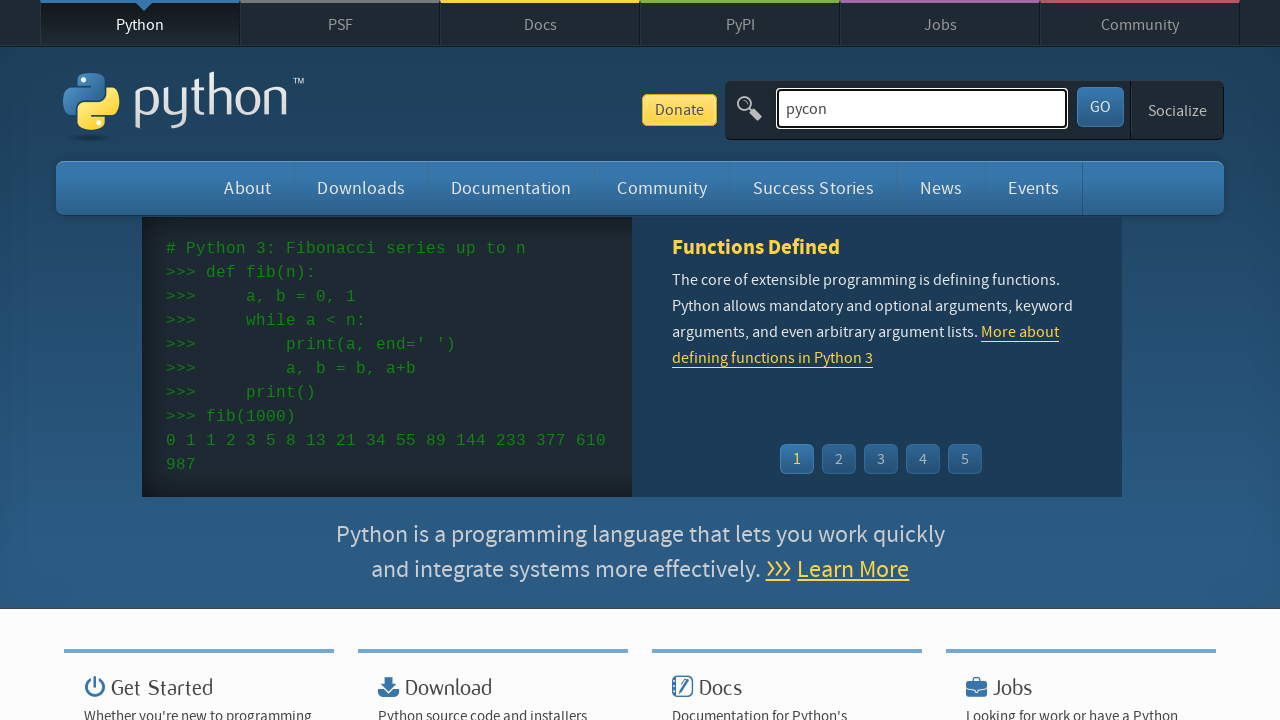

Pressed Enter to submit search on input[name='q']
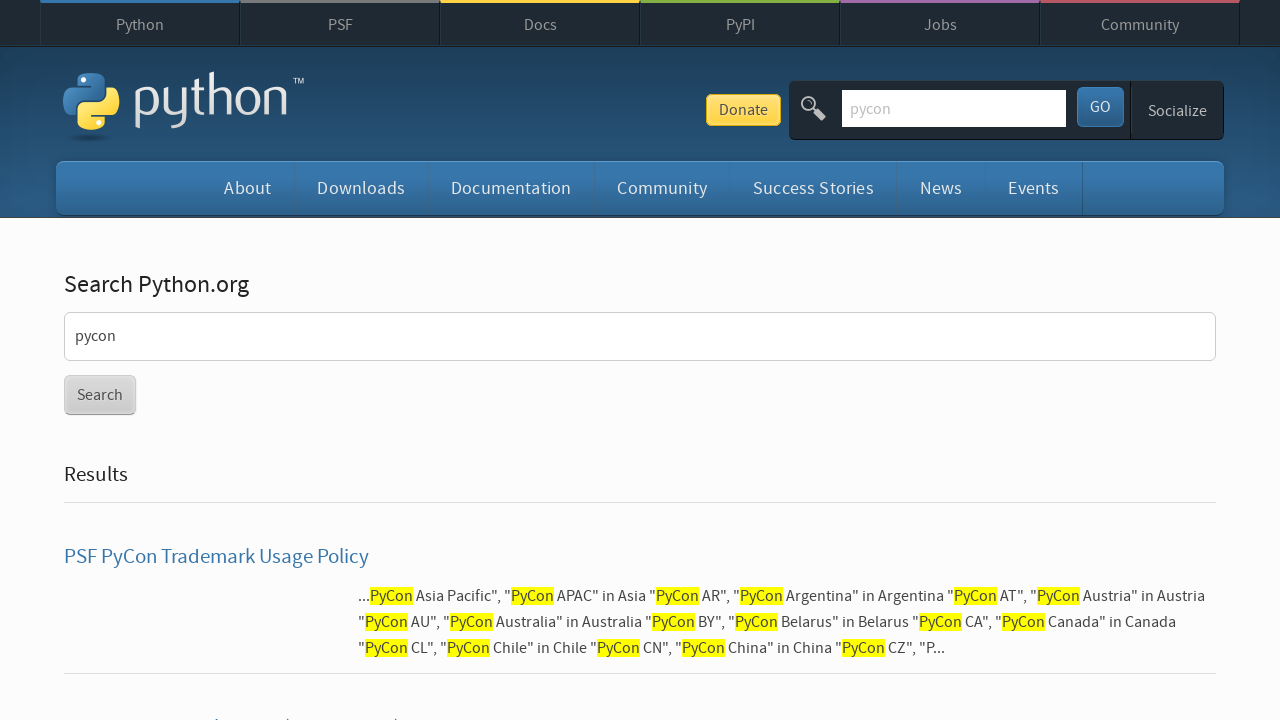

Page loaded with networkidle state
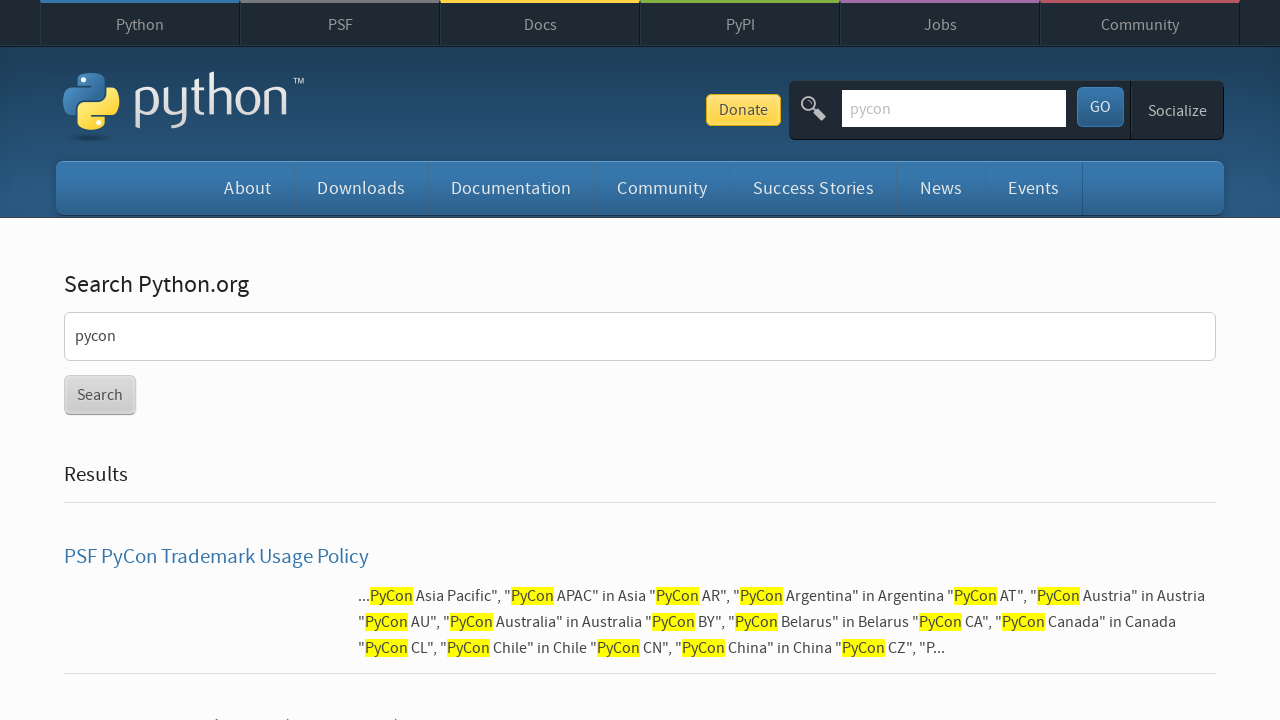

Verified that search results were returned for 'pycon'
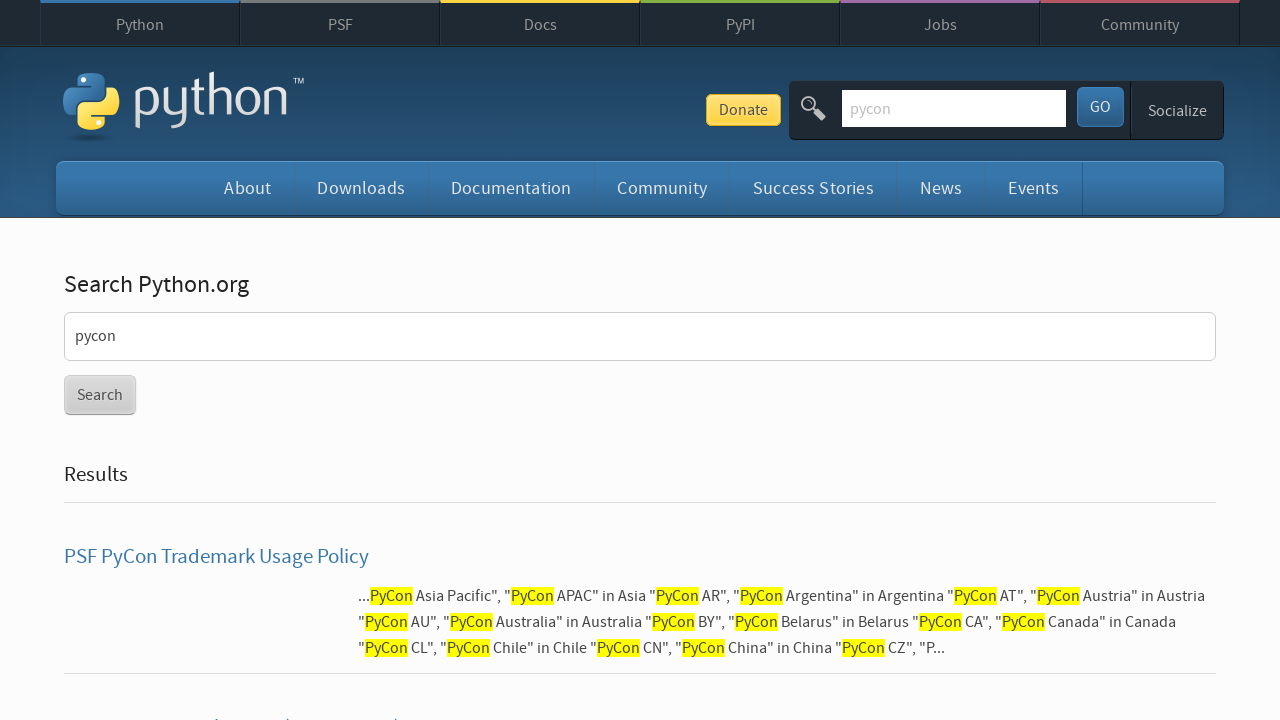

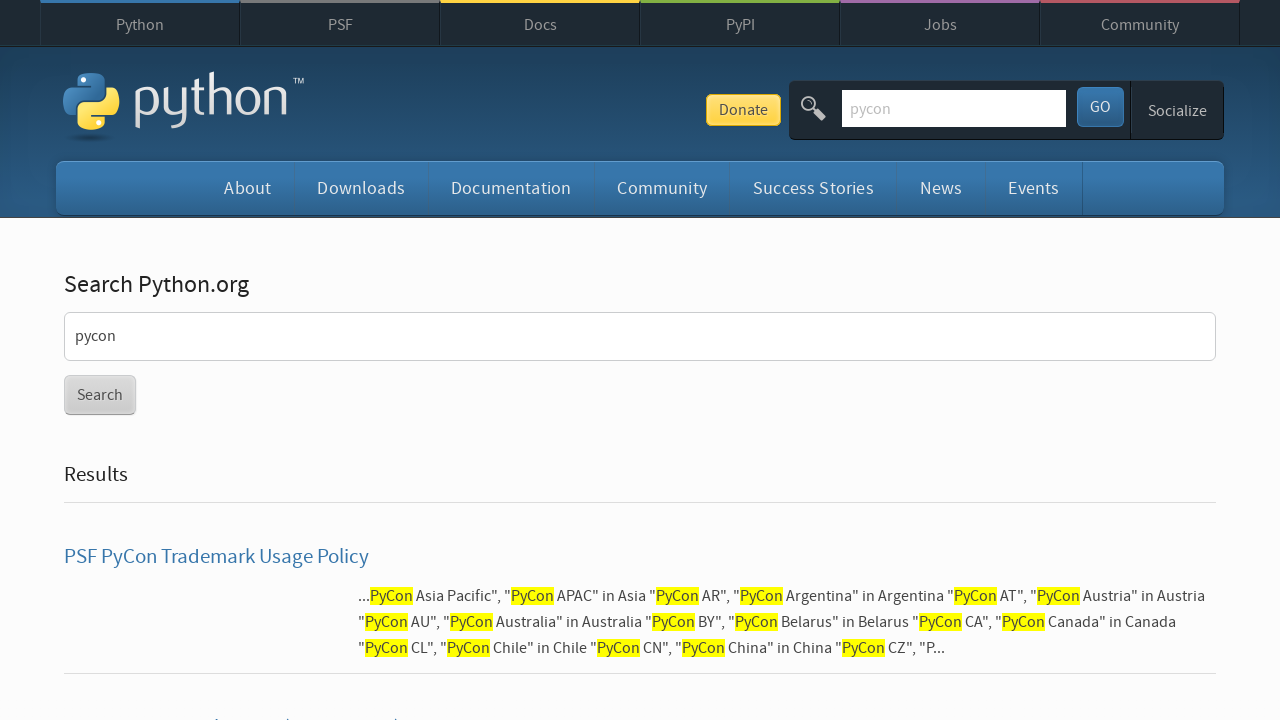